Tests table sorting functionality by clicking on the column header to sort items and verifying that the items are displayed in sorted order

Starting URL: https://rahulshettyacademy.com/seleniumPractise/#/offers

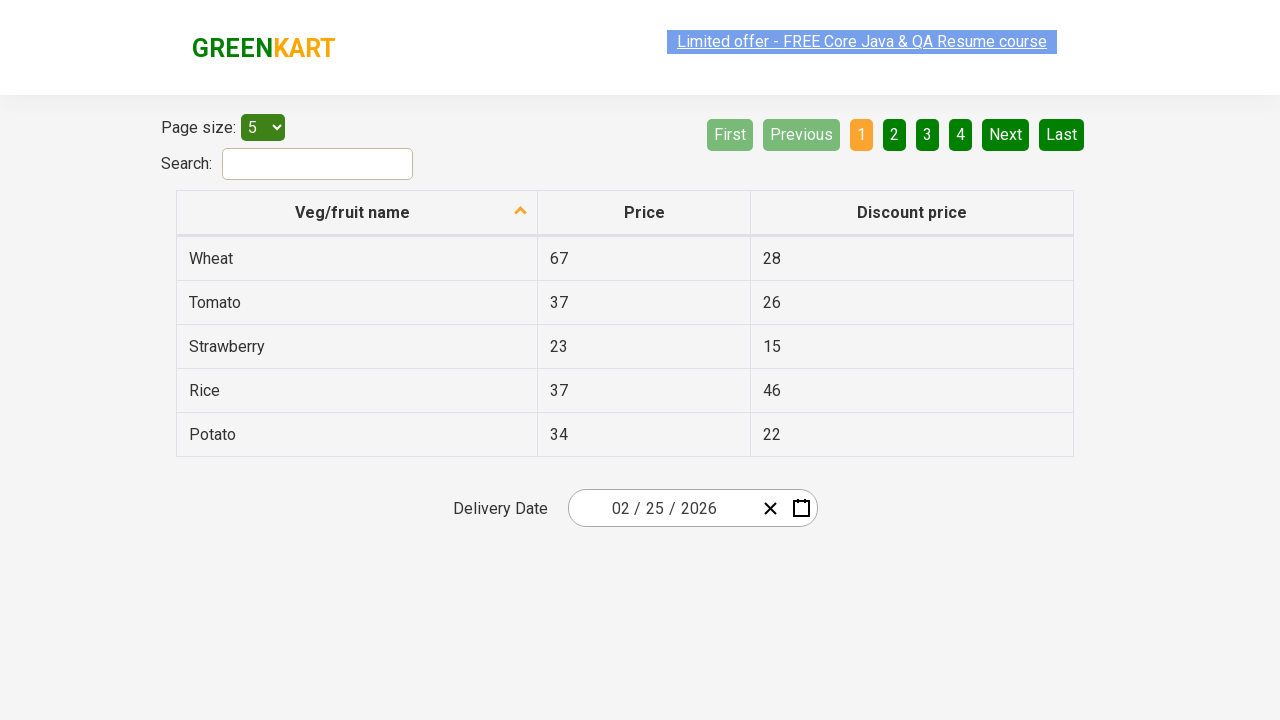

Navigated to offers page
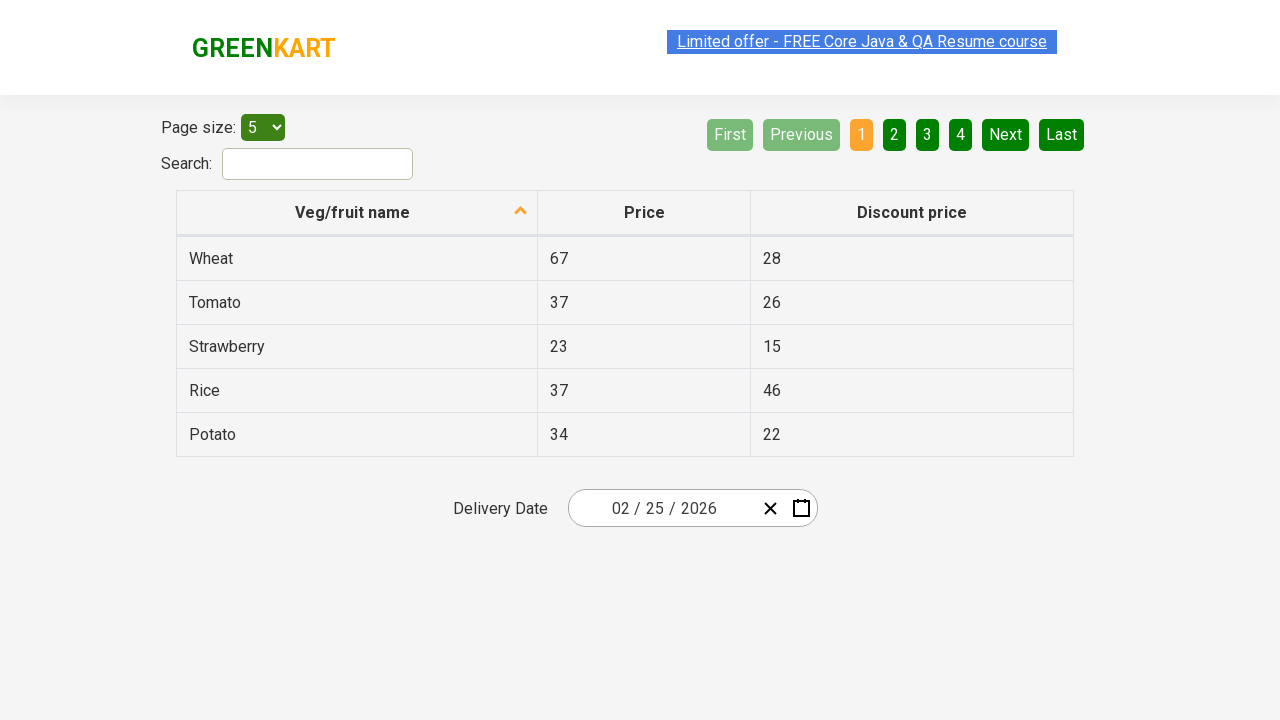

Clicked on 'Veg/fruit name' column header to sort at (353, 212) on xpath=//span[text()='Veg/fruit name']
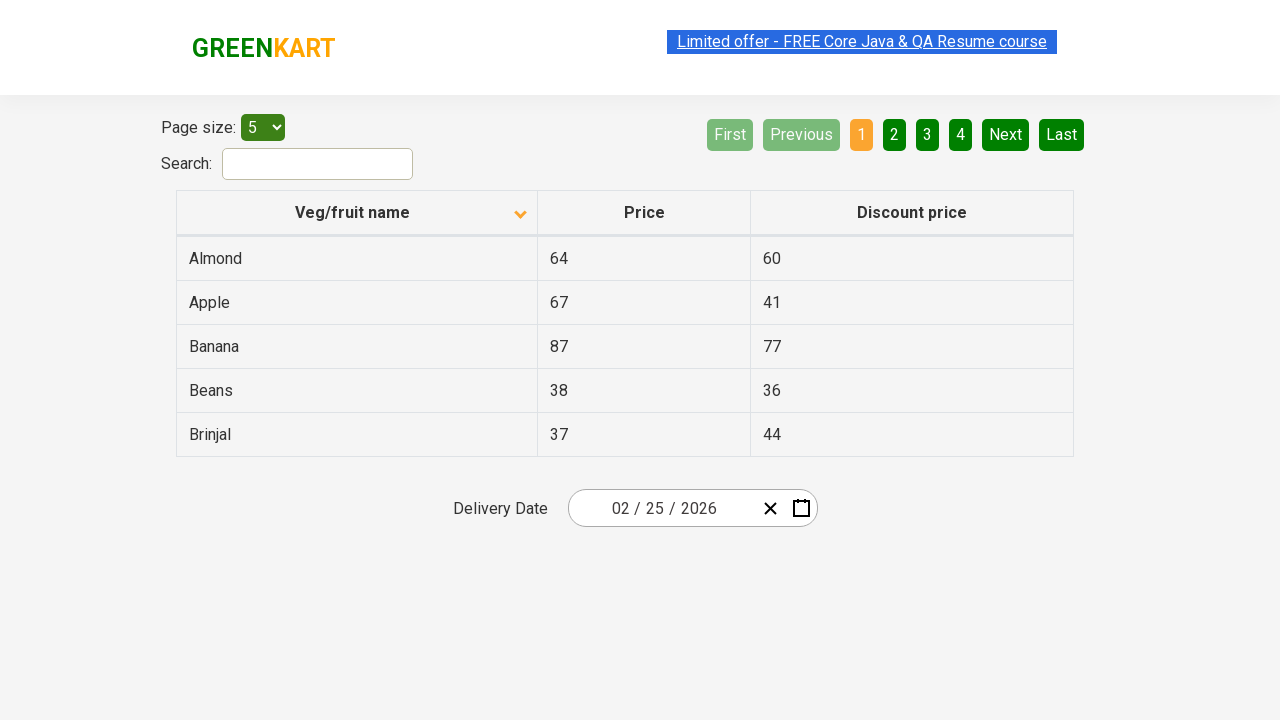

Collected all items from first column after sorting
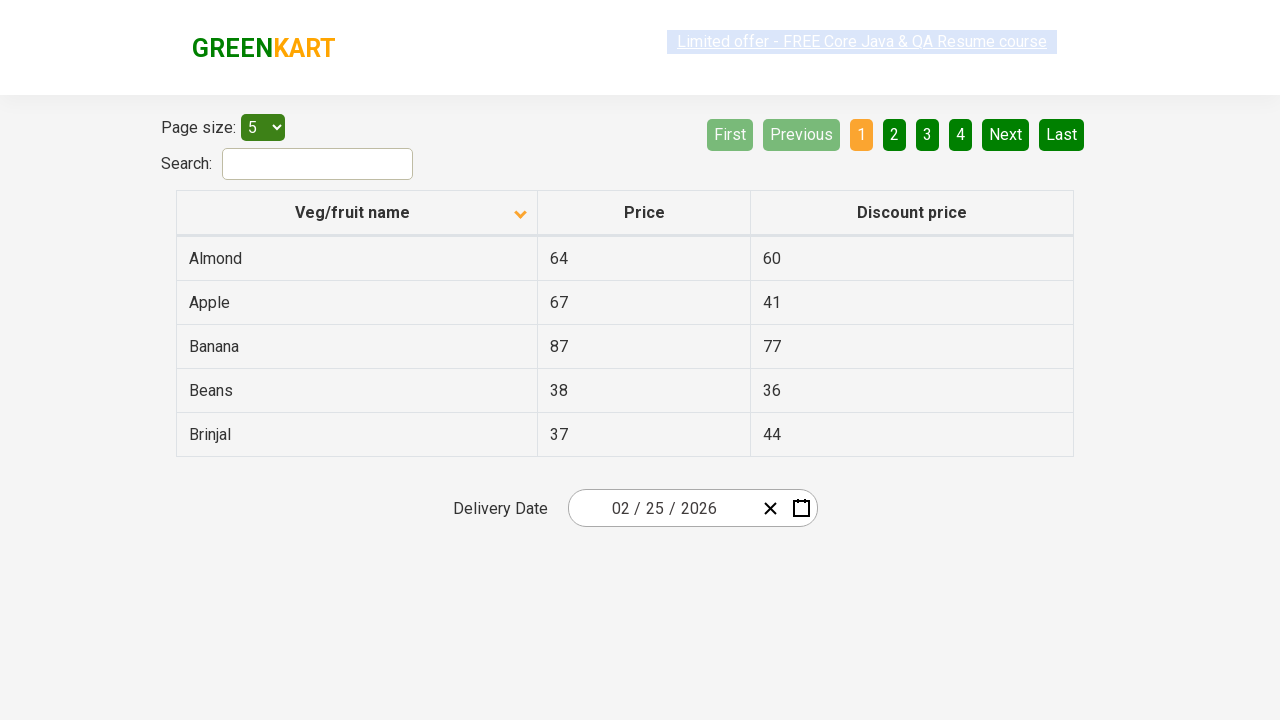

Verified that table items are sorted in ascending order
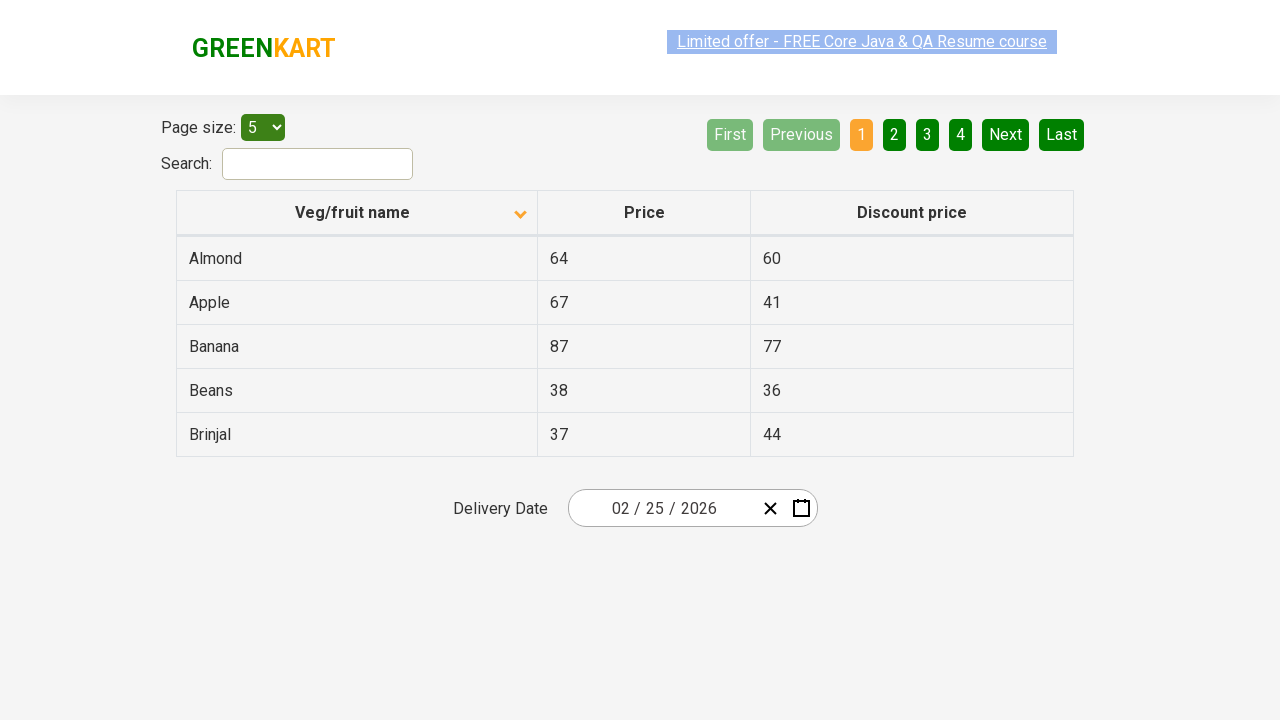

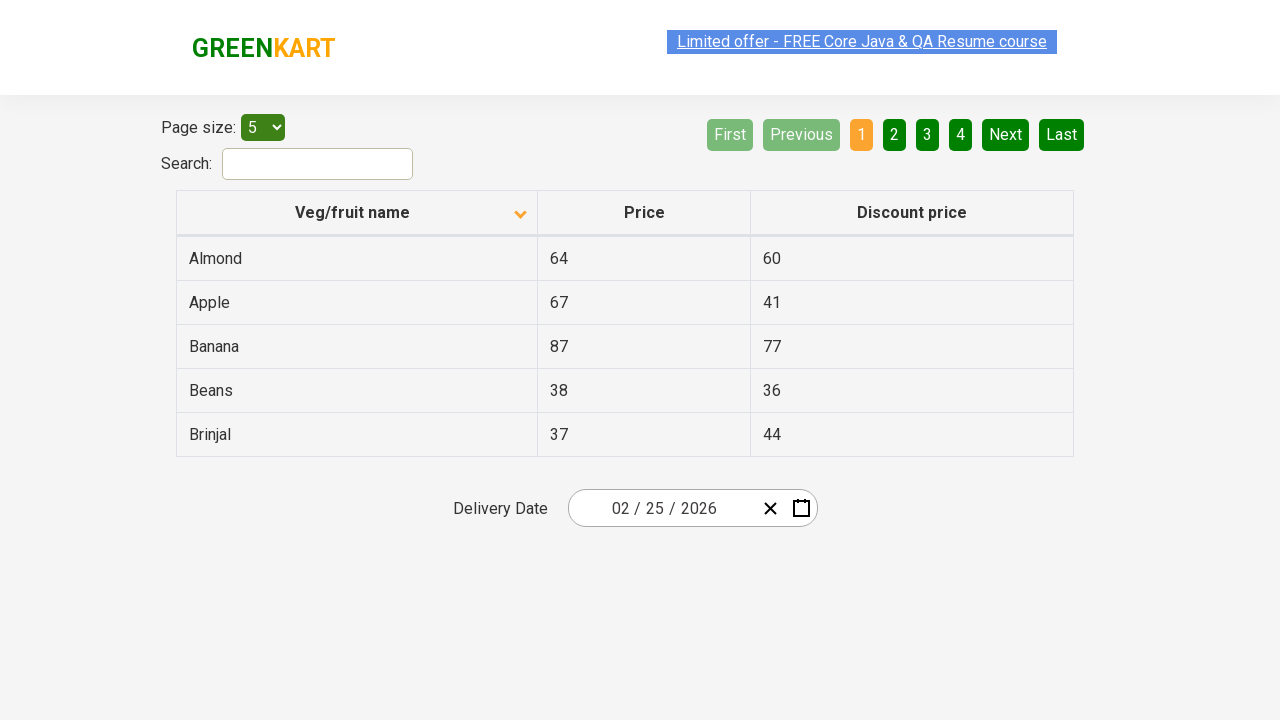